Navigates to Software Test Academy website and verifies the page title matches the expected value "Software Test Academy"

Starting URL: http://www.swtestacademy.com/

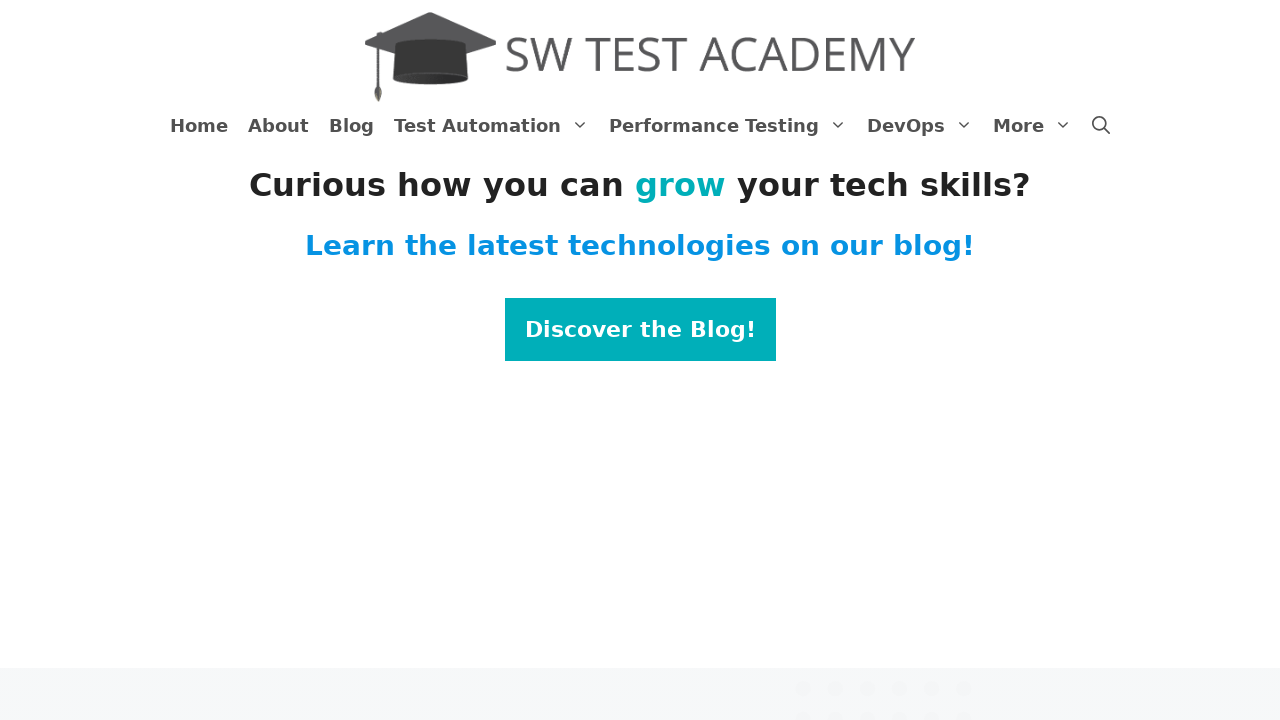

Navigated to Software Test Academy website
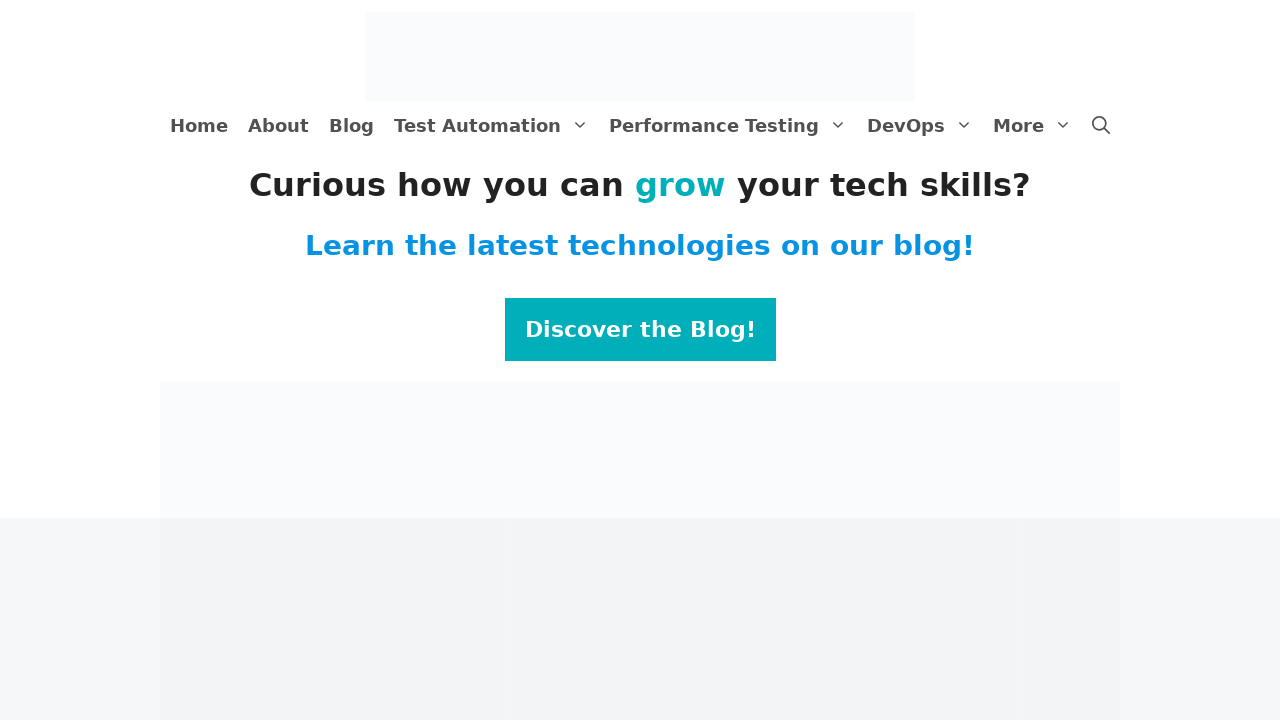

Set viewport size to 1920x1080
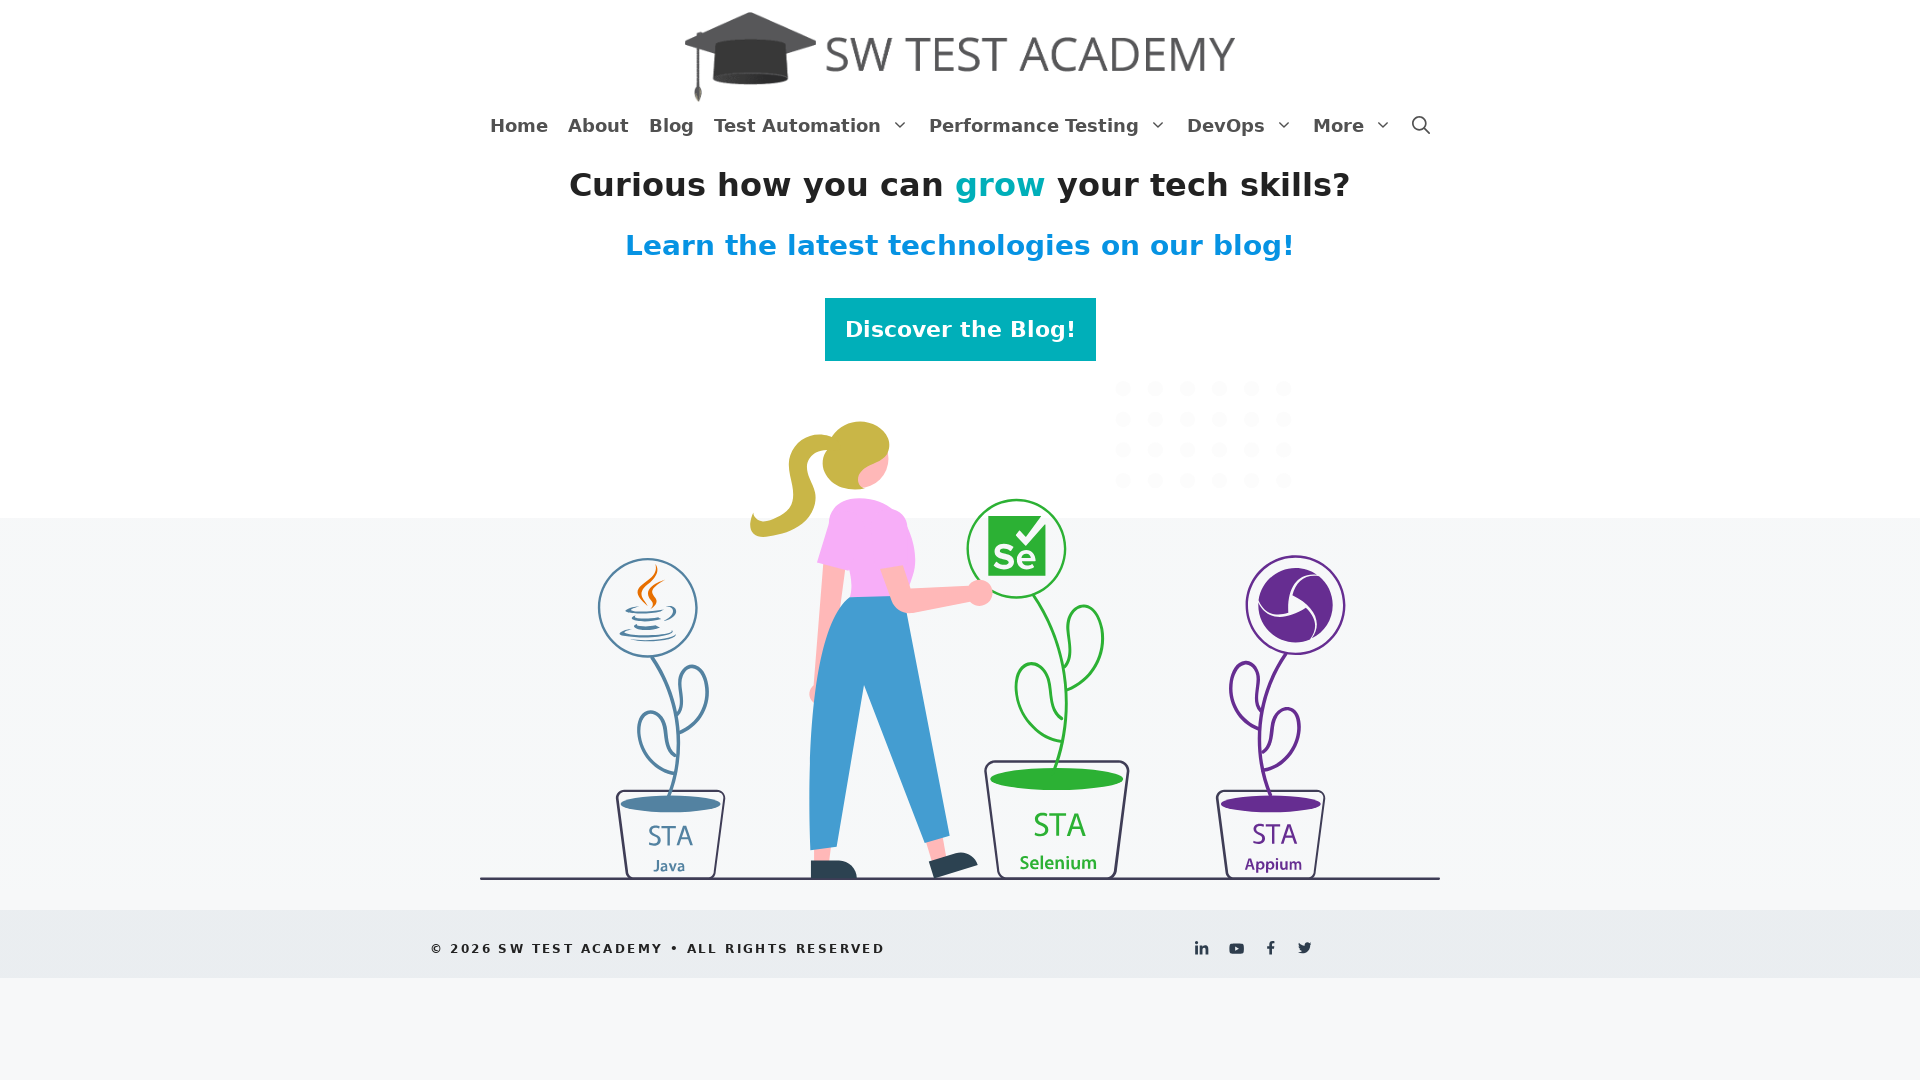

Retrieved page title: 'Software Test Academy'
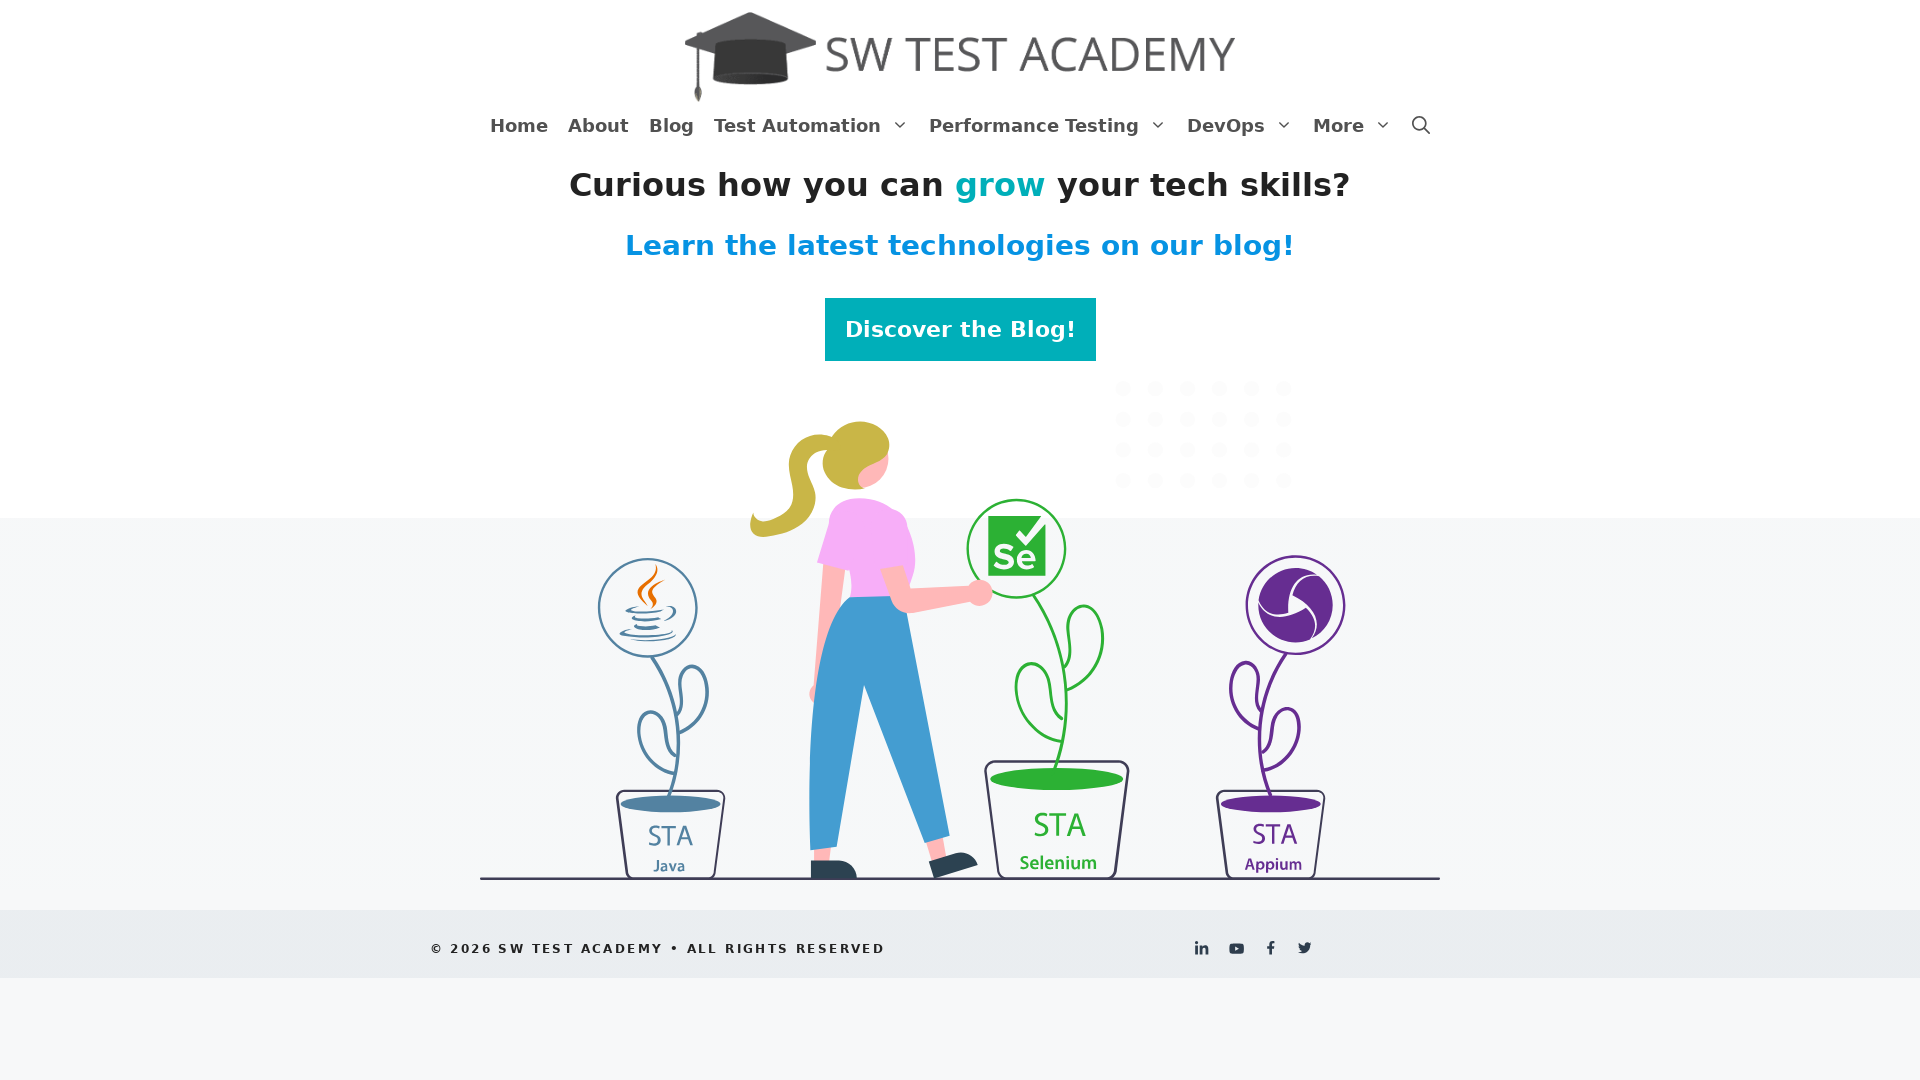

Verified page title matches expected value 'Software Test Academy'
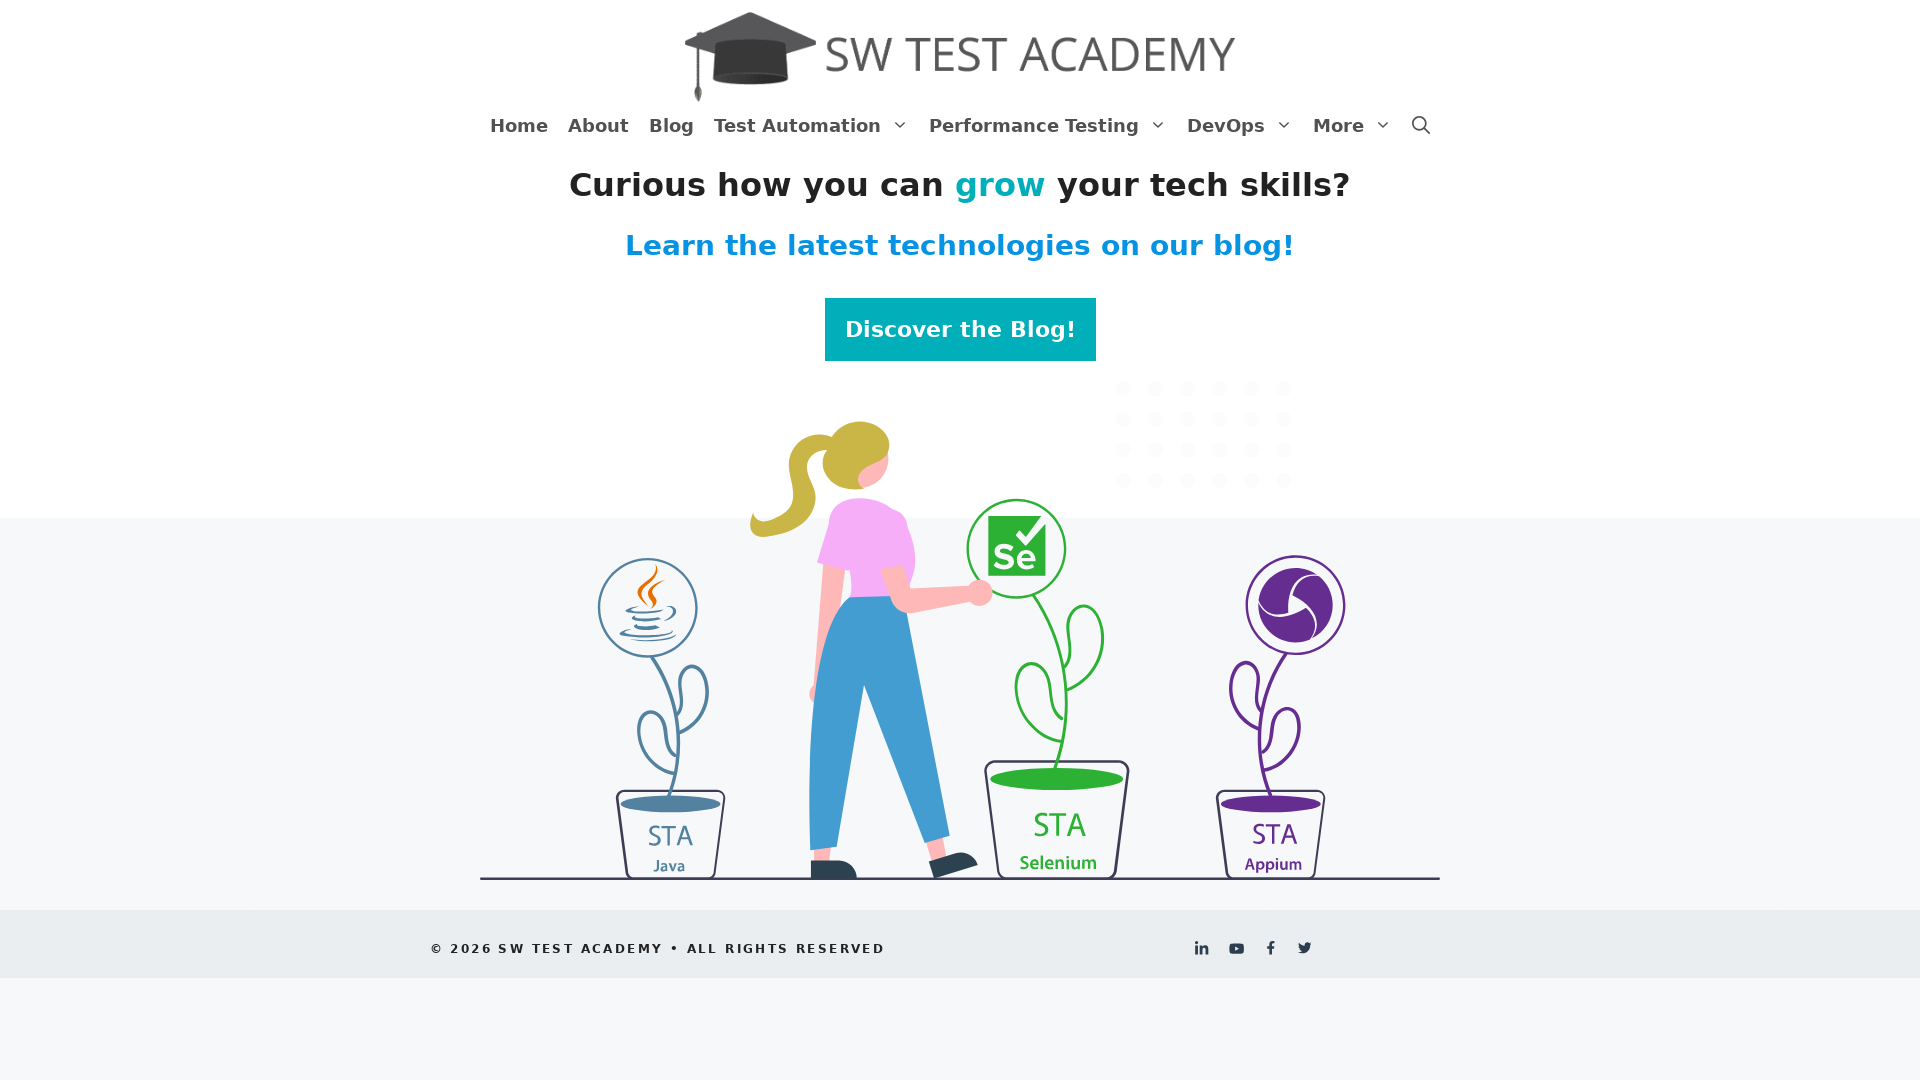

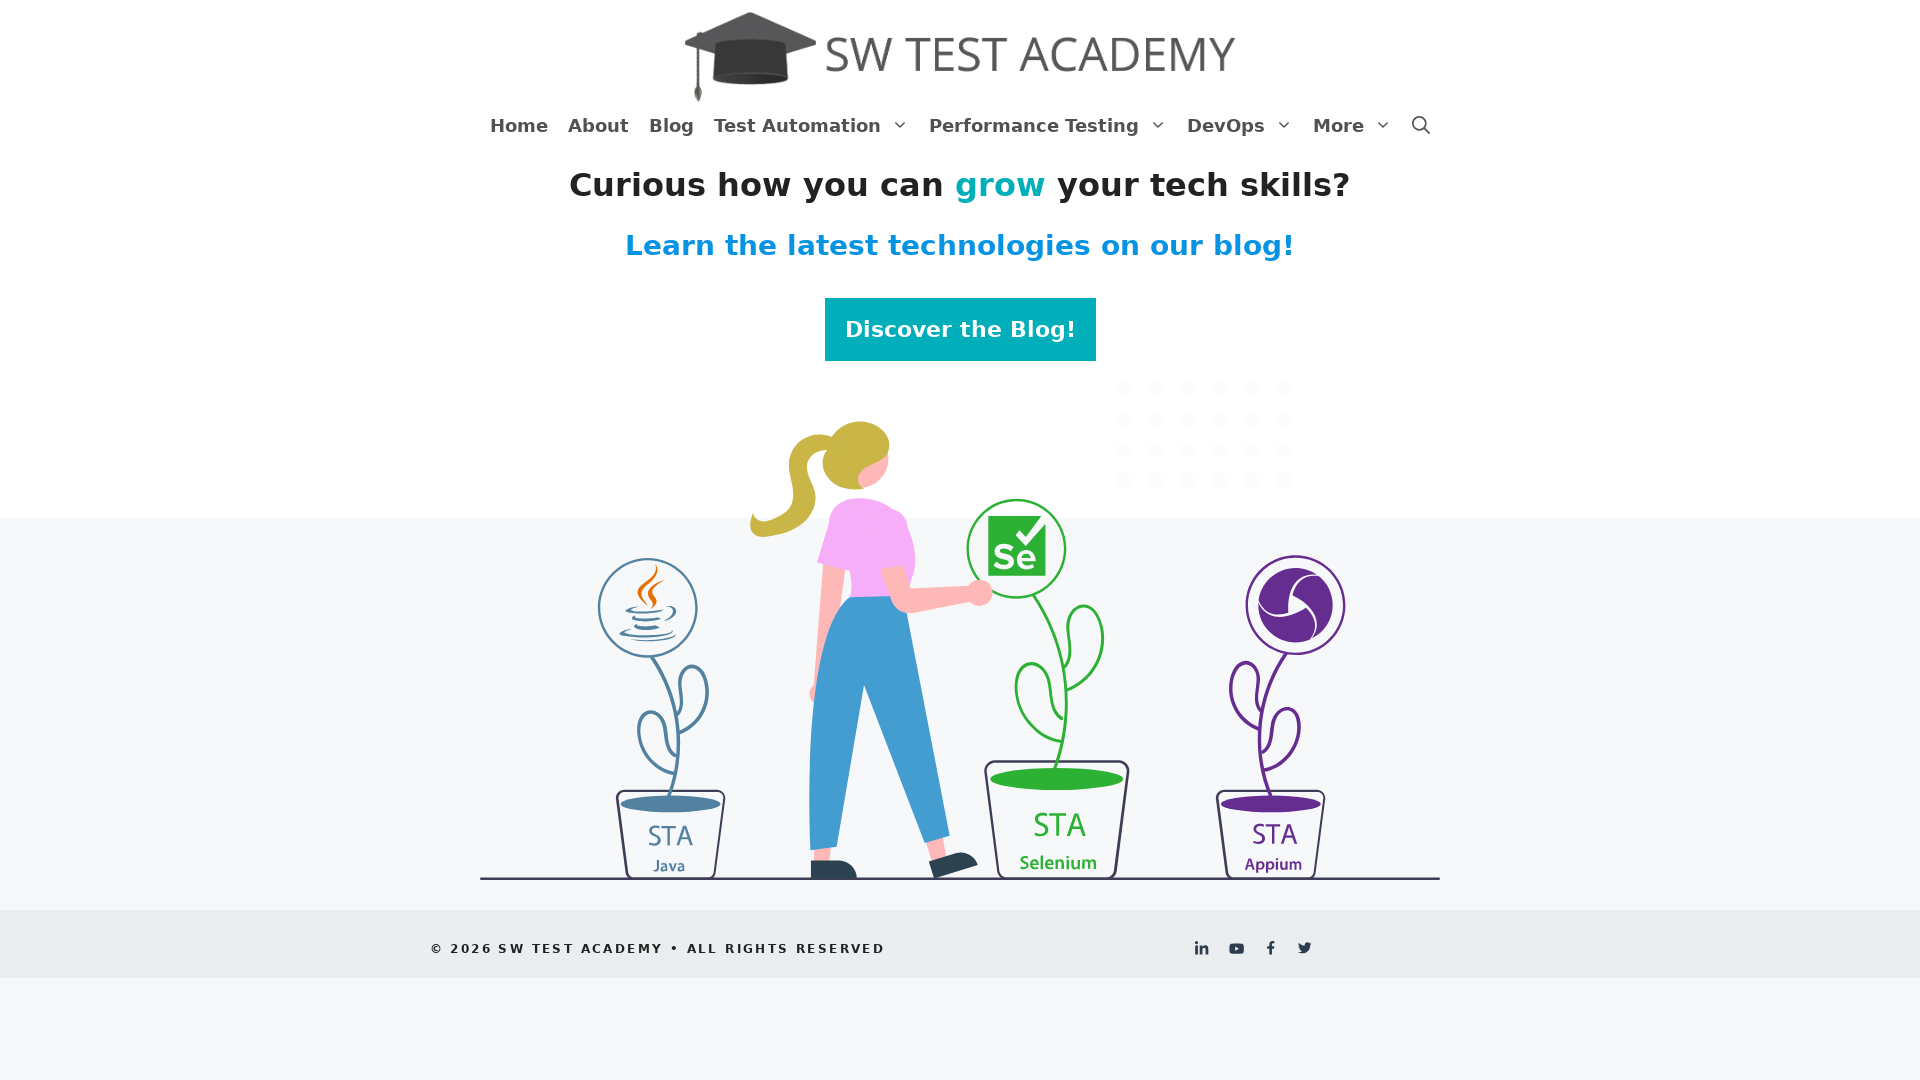